Validates that login page elements (username field, password field, and login button) are displayed

Starting URL: https://opensource-demo.orangehrmlive.com/

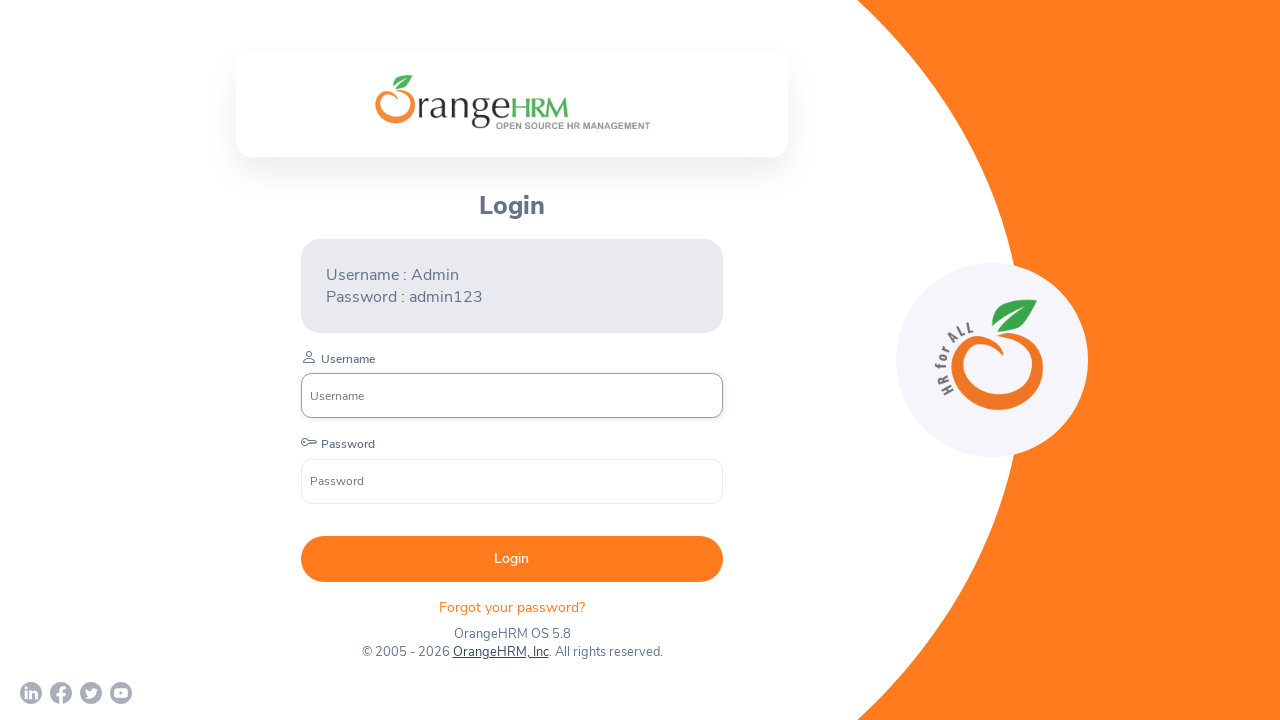

Password field became visible on login page
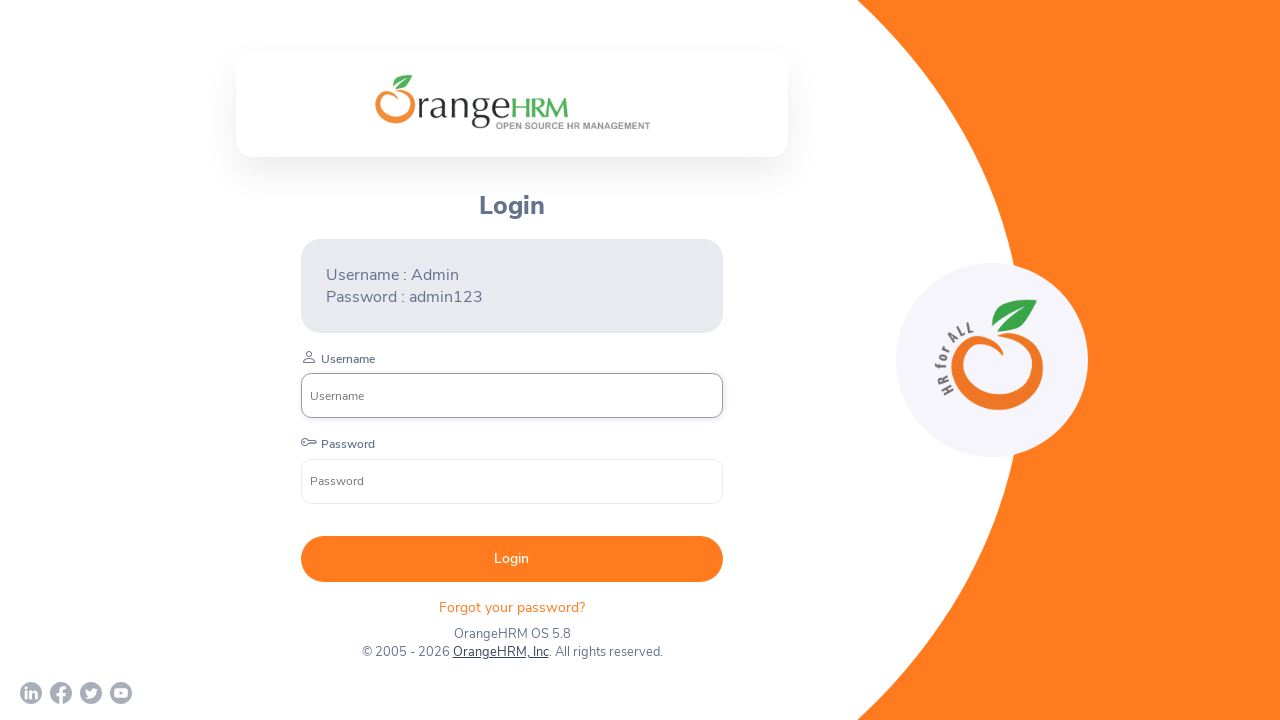

Username field became visible on login page
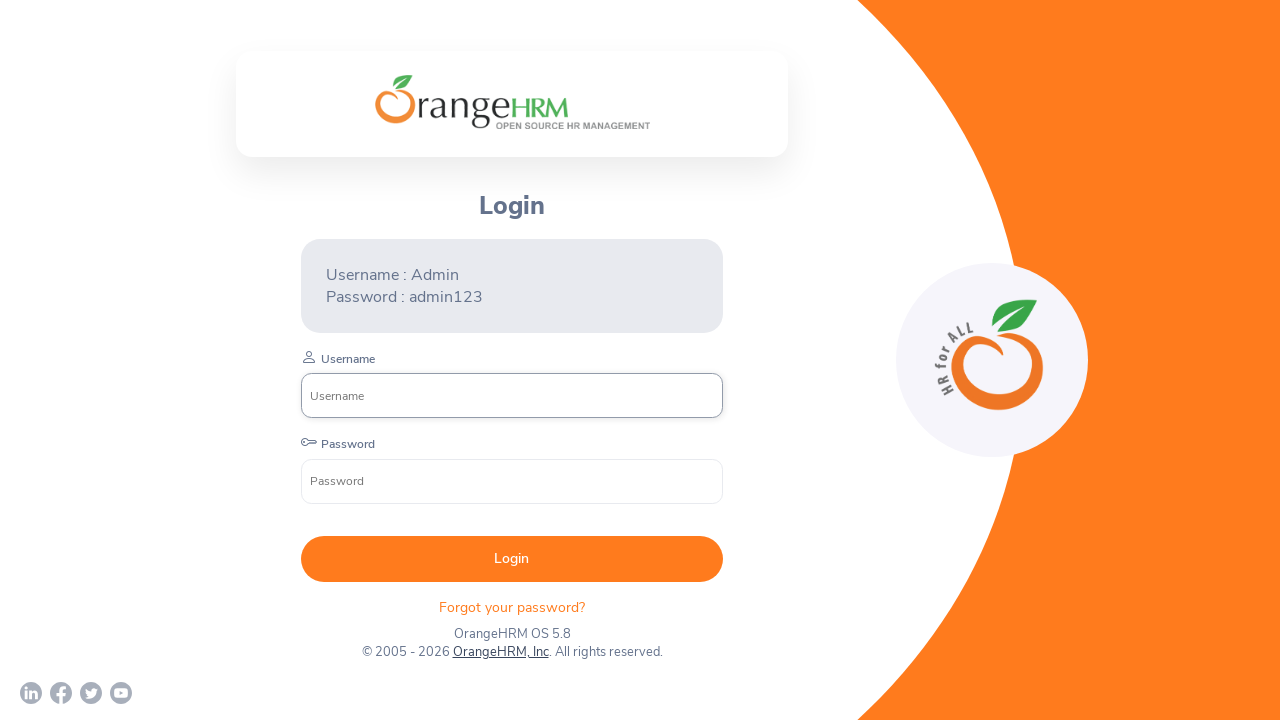

Login button became visible on login page
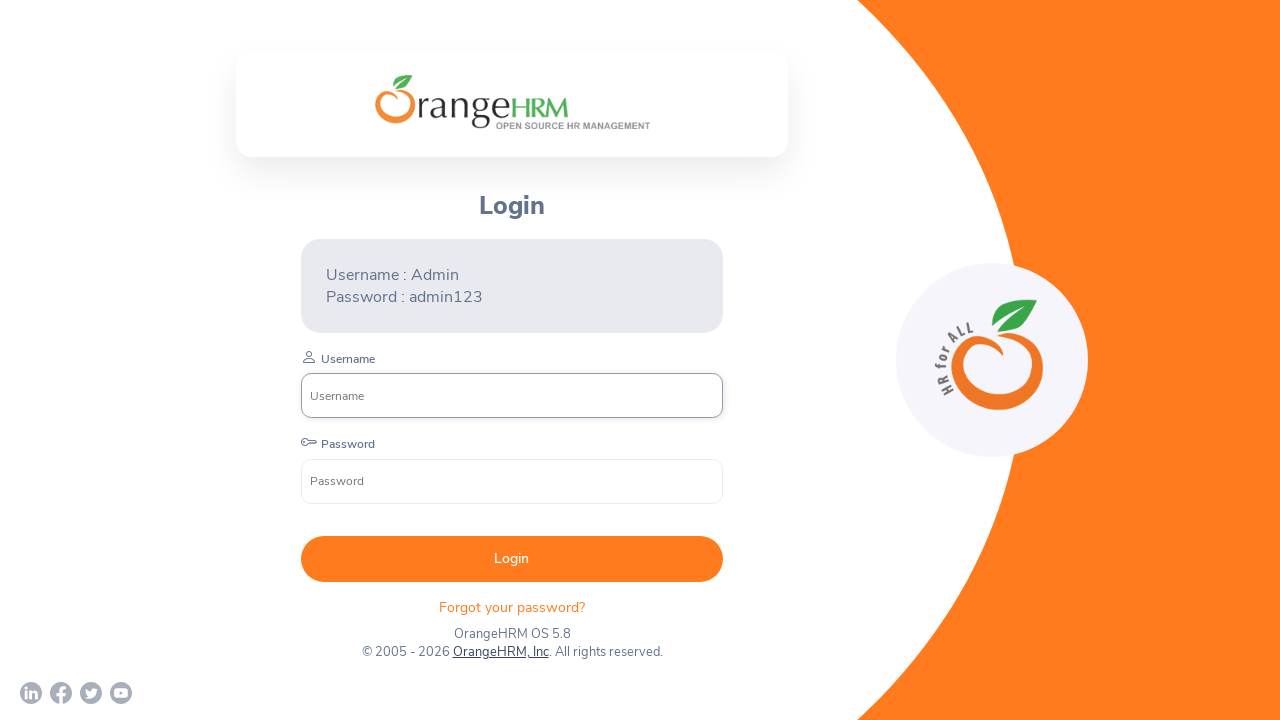

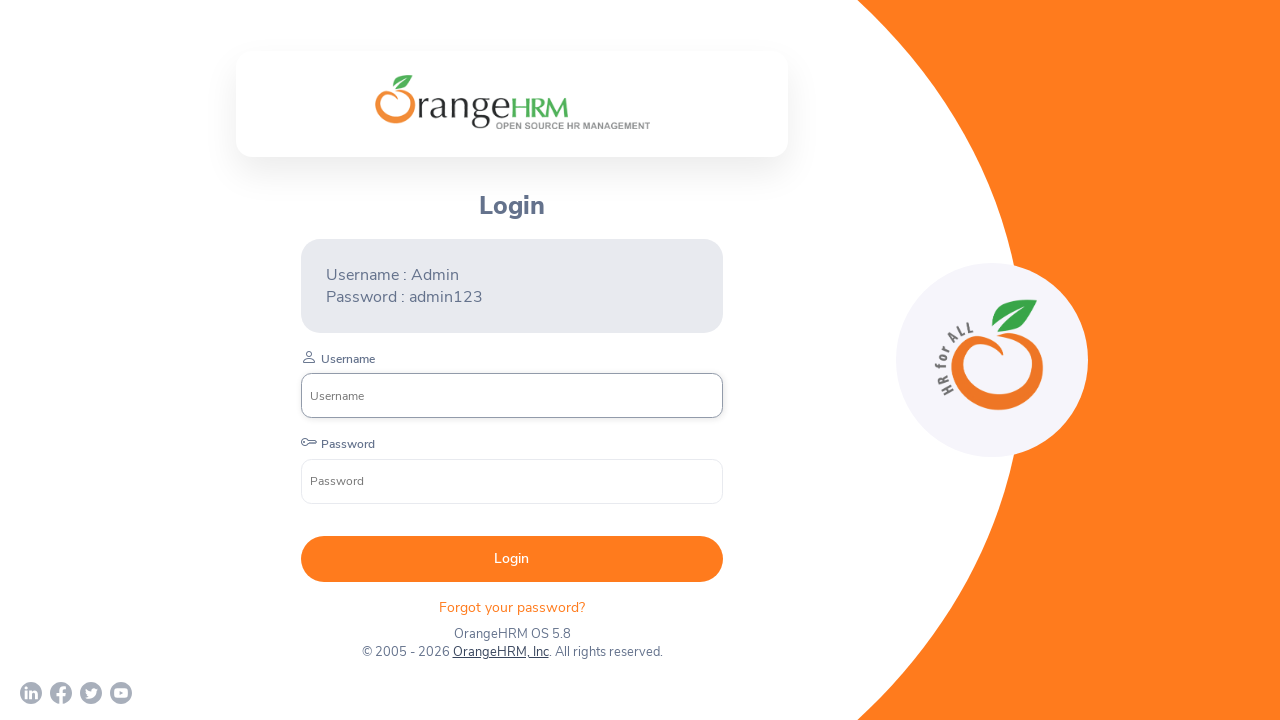